Searches for a faculty member in the USC directory and verifies their information is displayed.

Starting URL: https://uscdirectory.usc.edu/web/directory/faculty-staff/

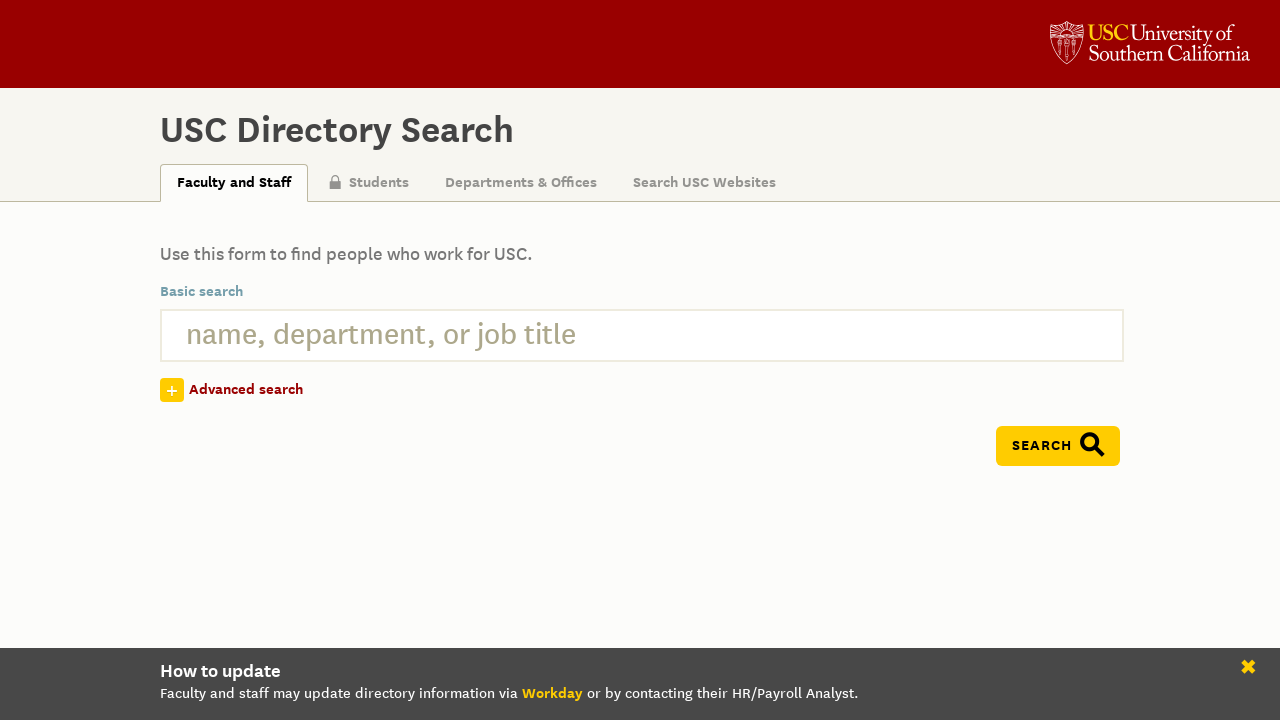

Filled search field with 'Kristof Aldenderfer' on input[name='q']
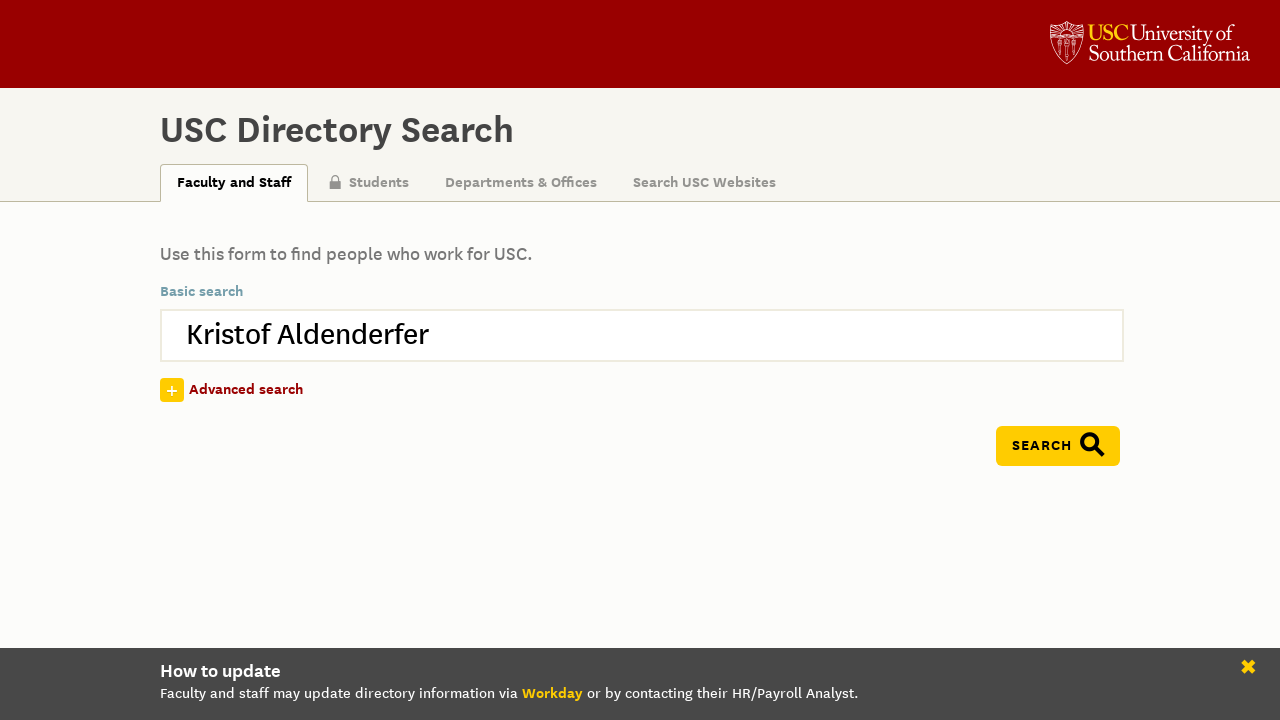

Pressed Enter to search for faculty member on input[name='q']
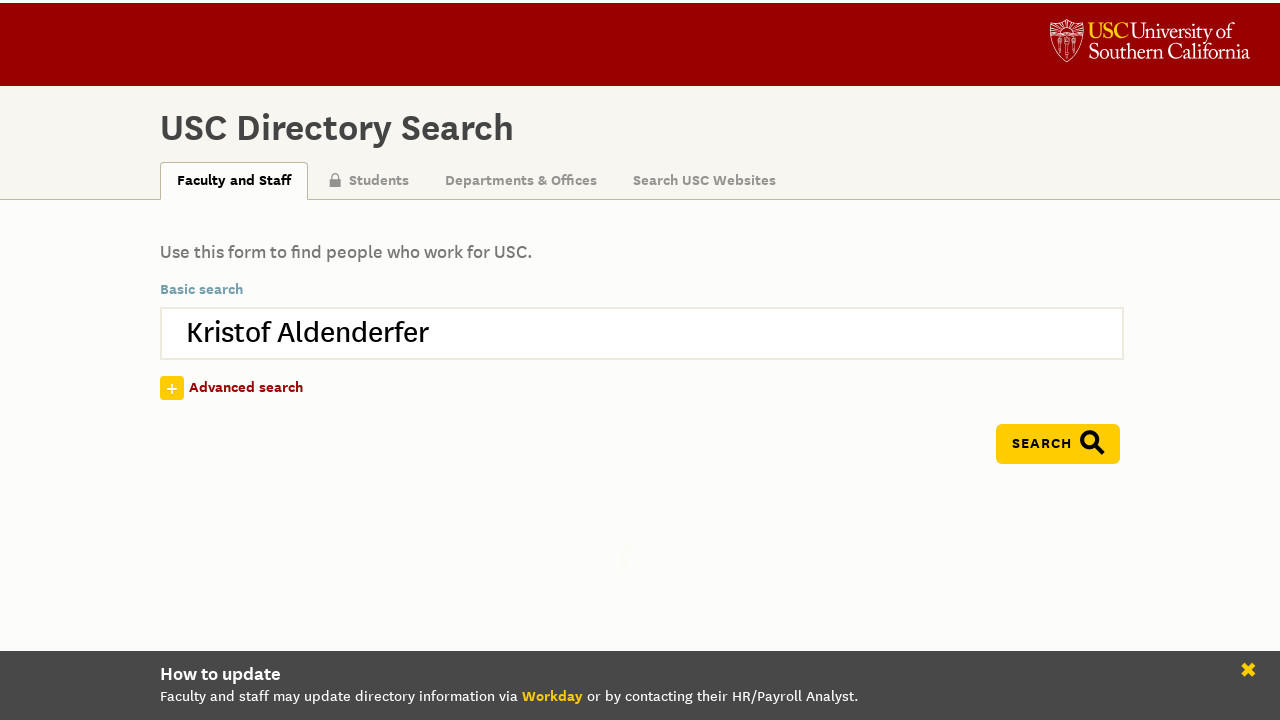

Search results loaded and match highlight appeared
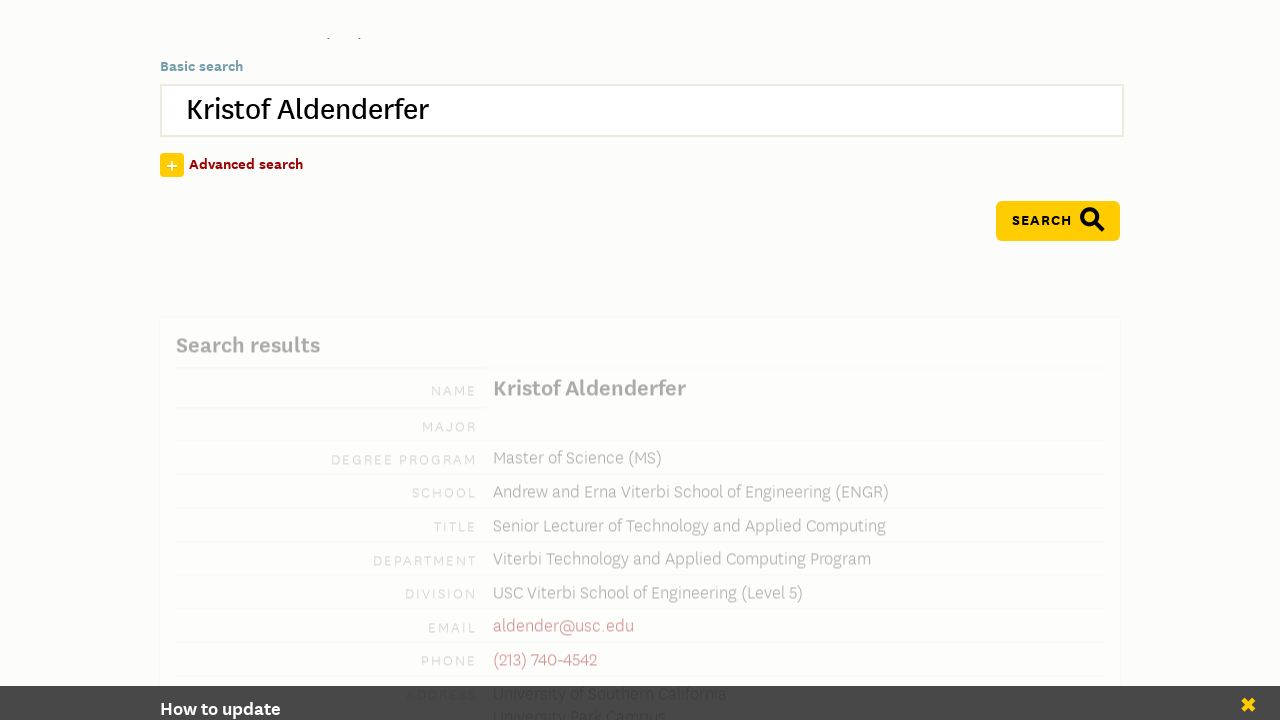

Instructor title field is displayed
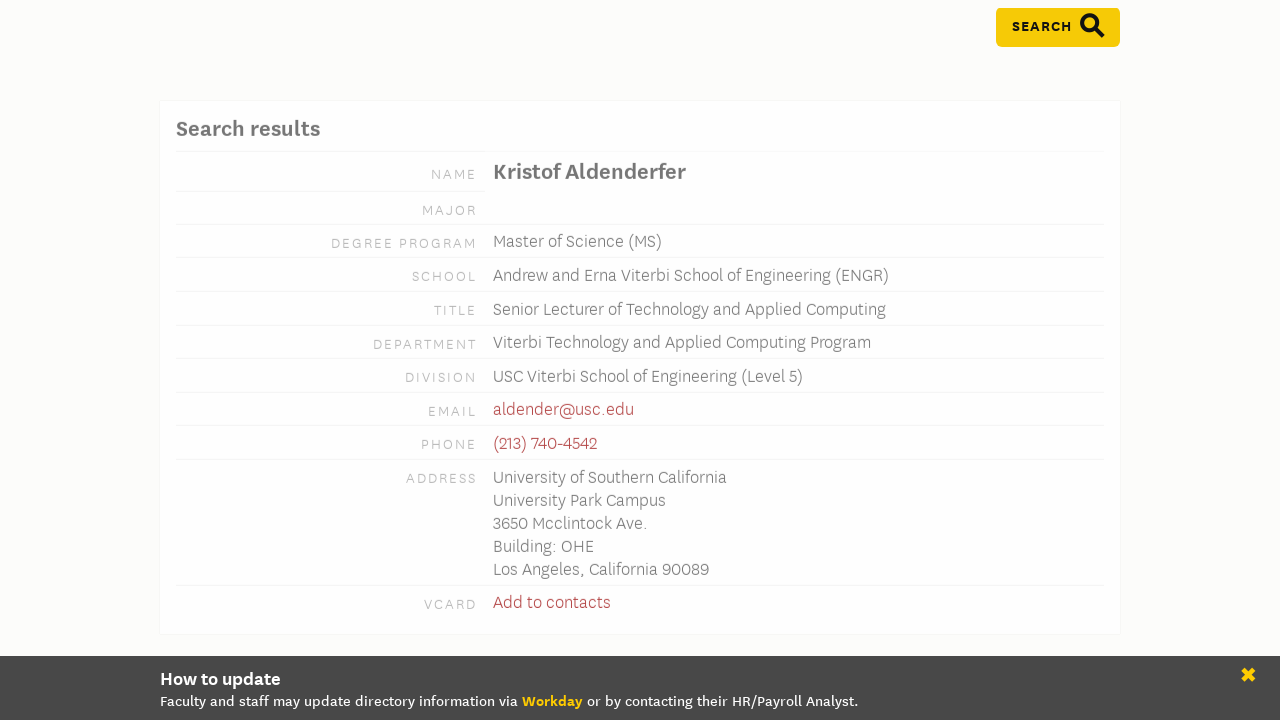

Instructor department field is displayed
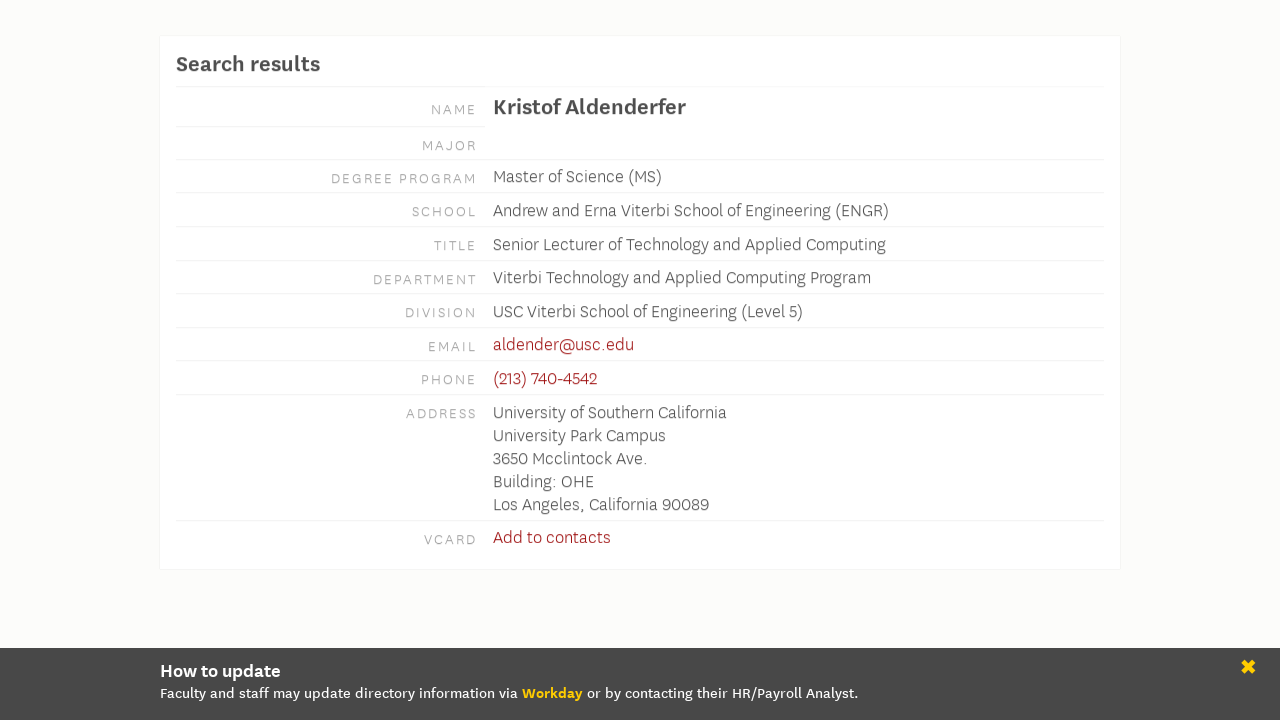

Instructor division field is displayed
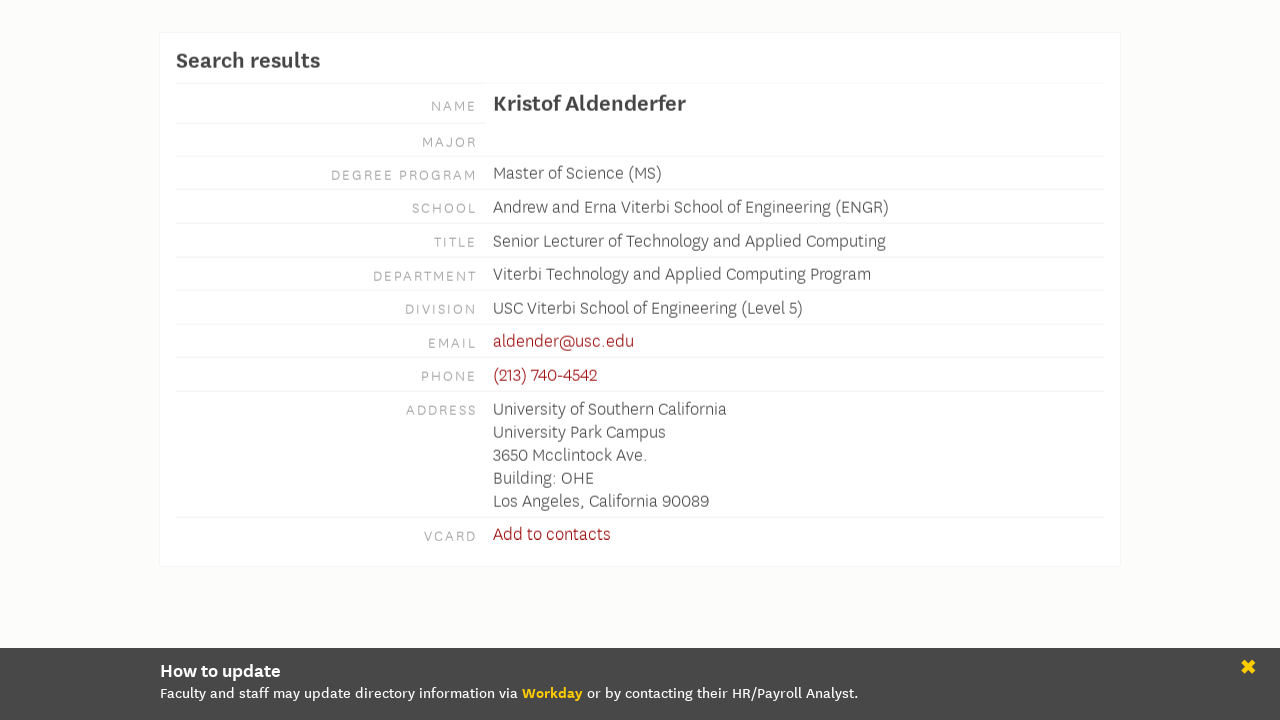

Instructor email field is displayed
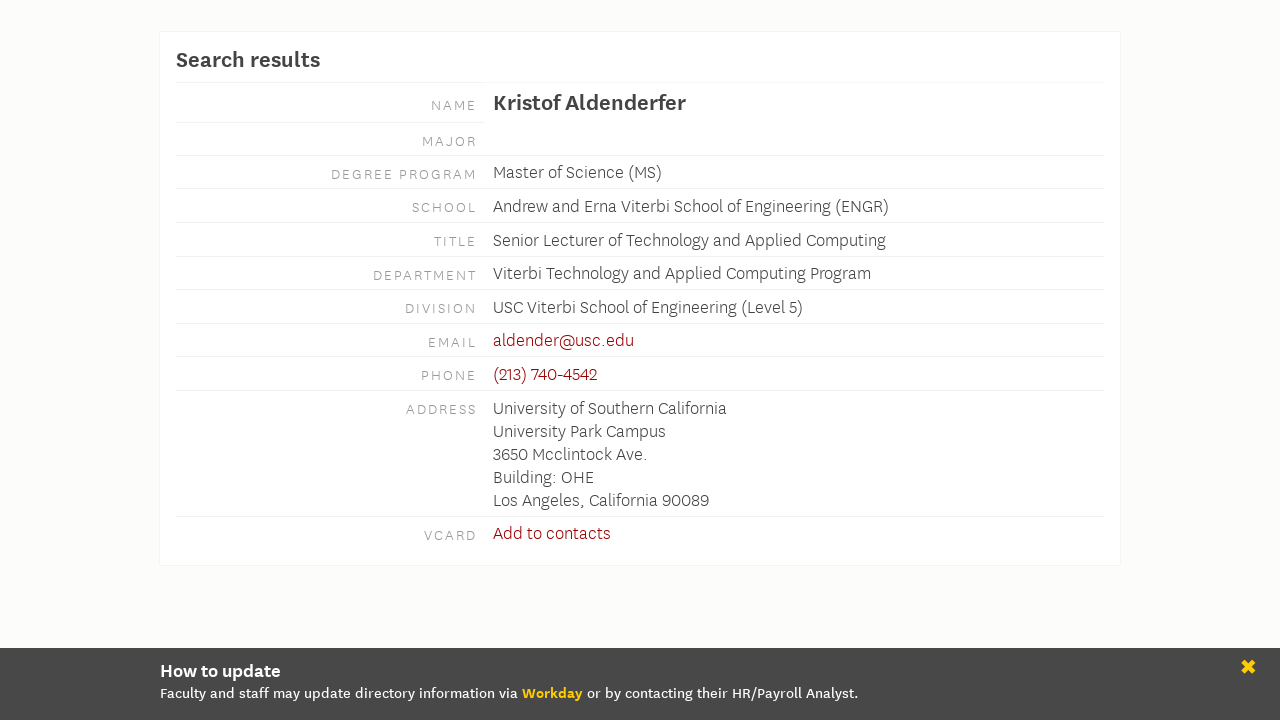

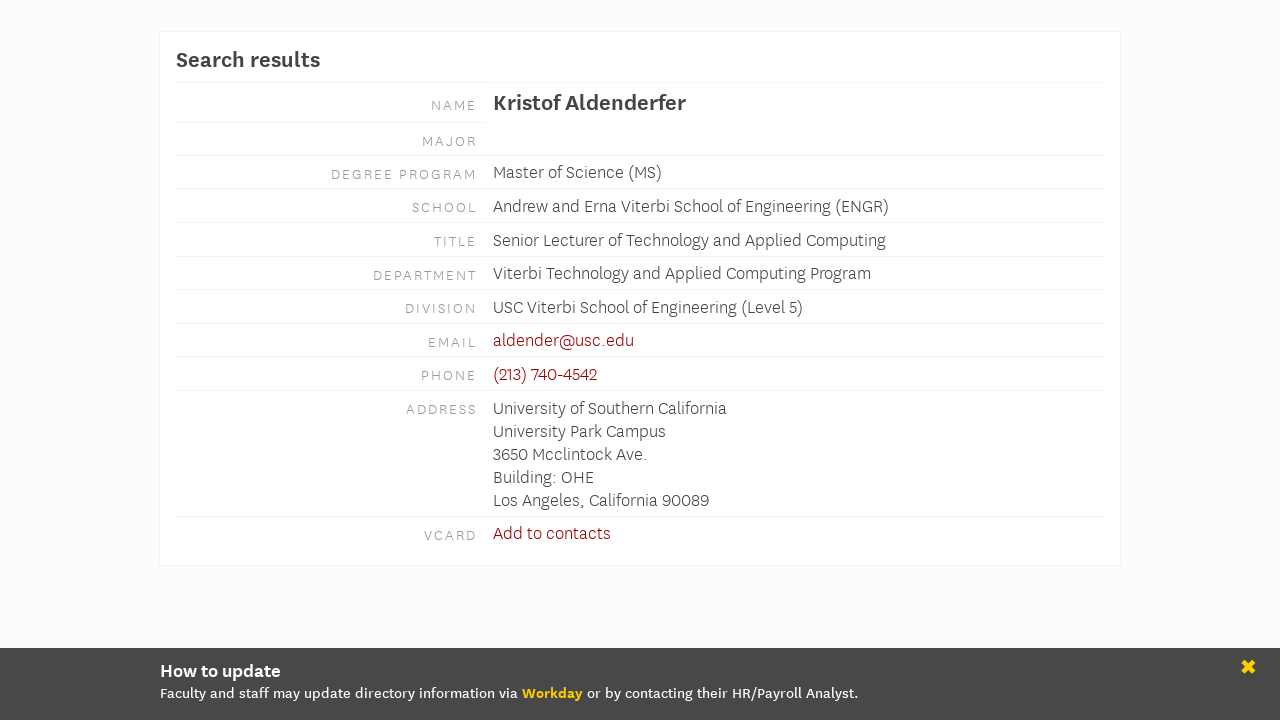